Tests autocomplete functionality by typing partial text and navigating through suggestions using arrow keys to select "United States"

Starting URL: http://www.qaclickacademy.com/practice.php

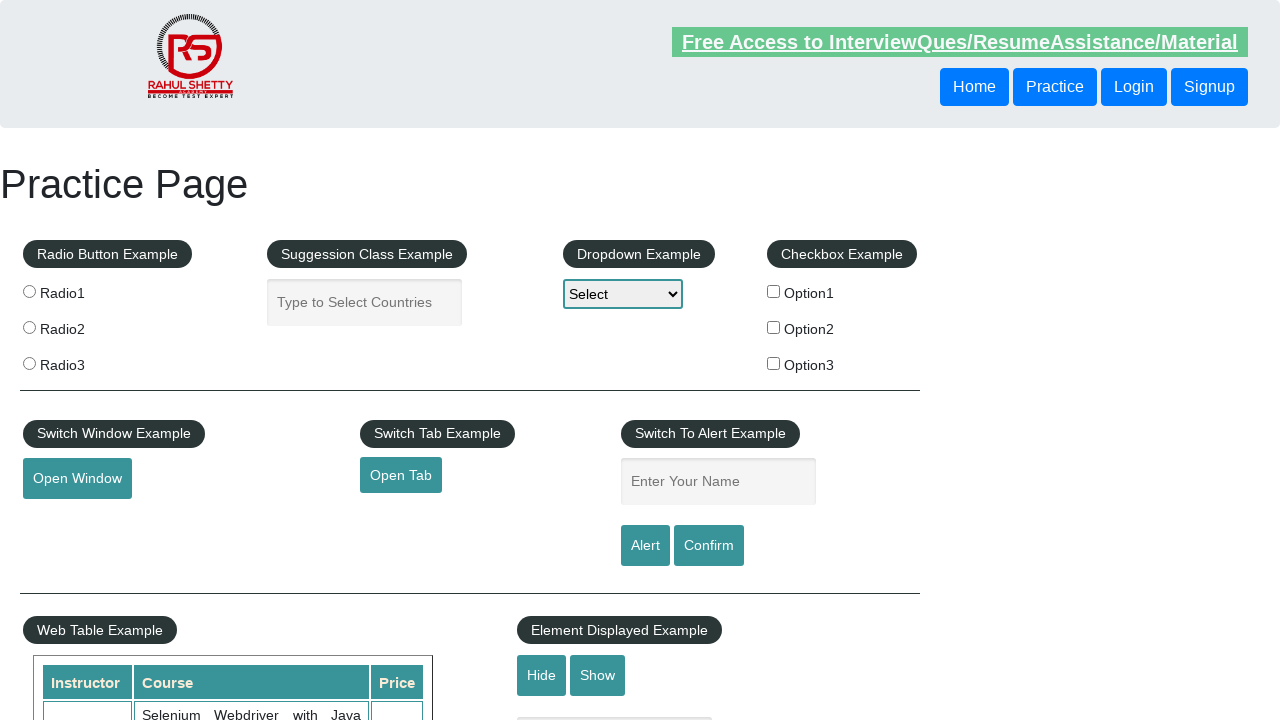

Located autocomplete field with ID 'autocomplete'
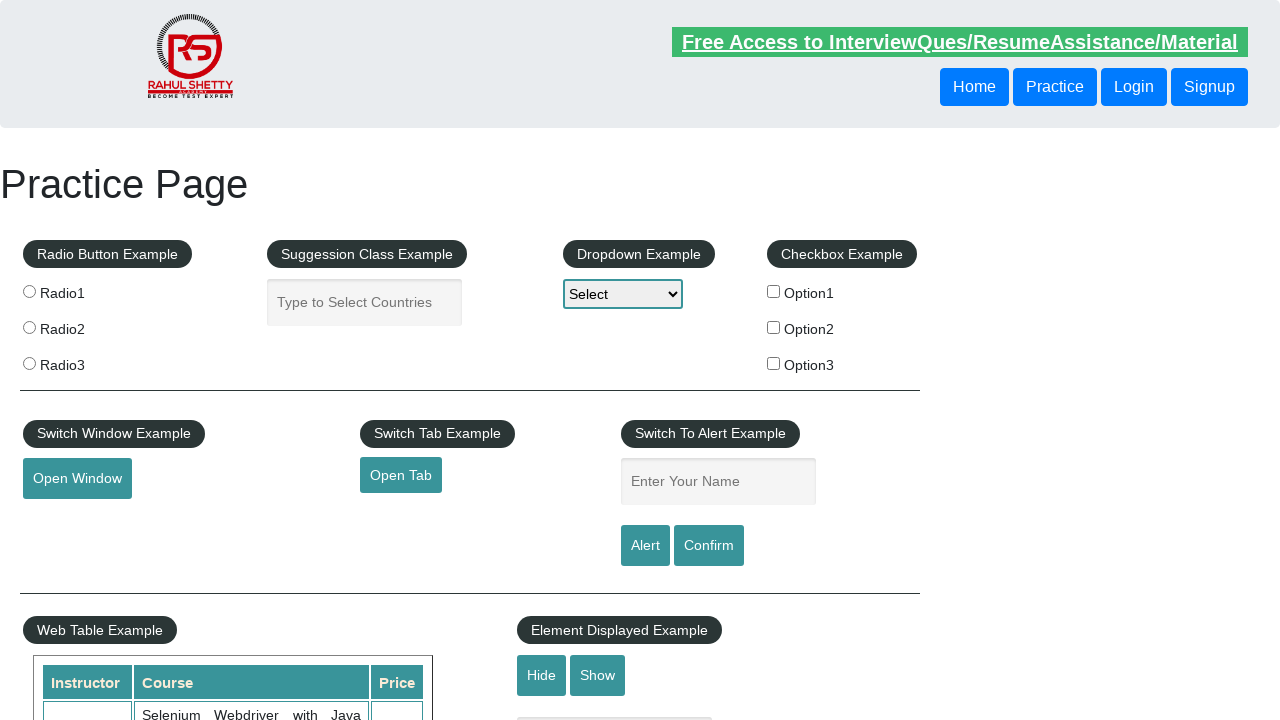

Typed 'uni' into autocomplete field to trigger suggestions on #autocomplete
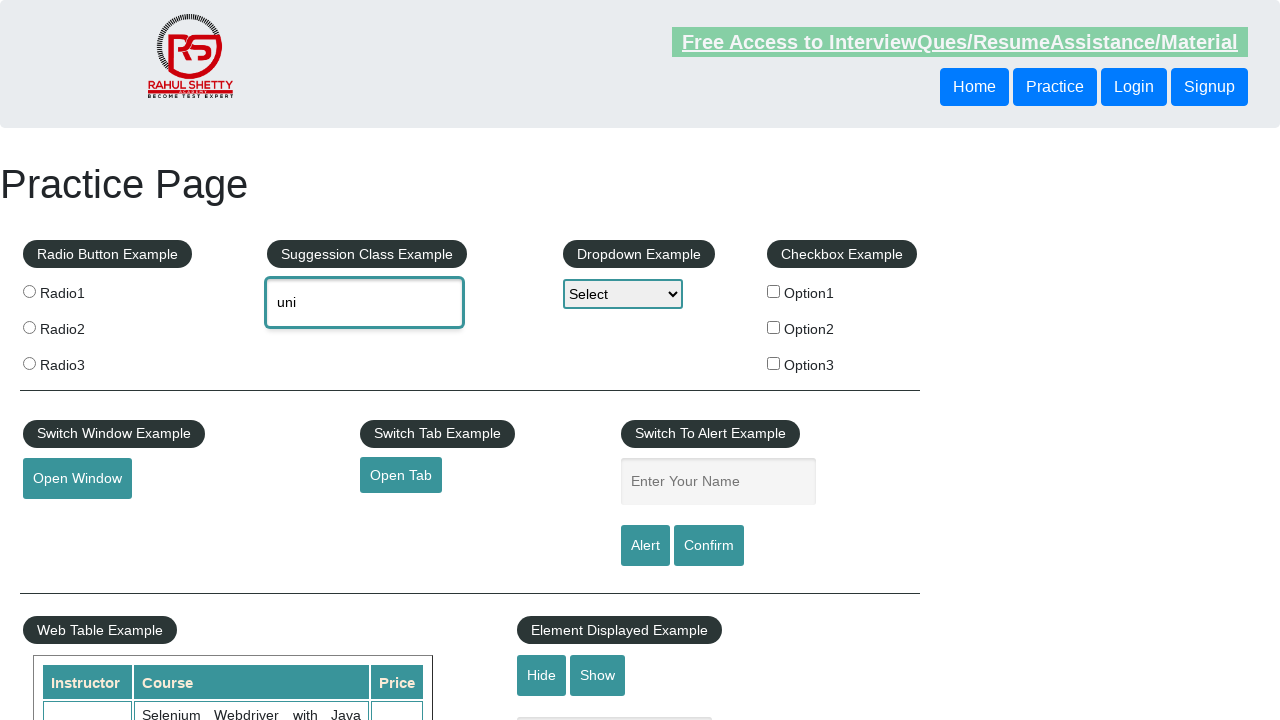

Pressed ArrowDown to navigate through suggestions (attempt 1) on #autocomplete
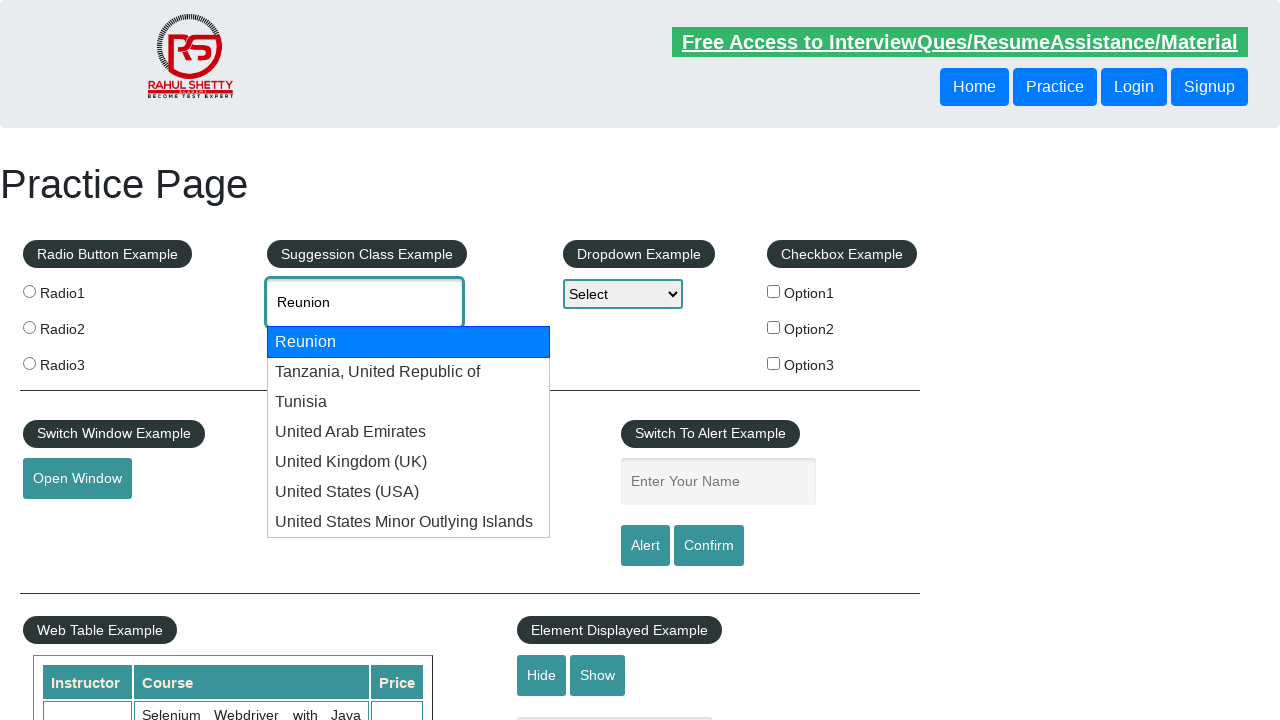

Retrieved current autocomplete value: 'Reunion'
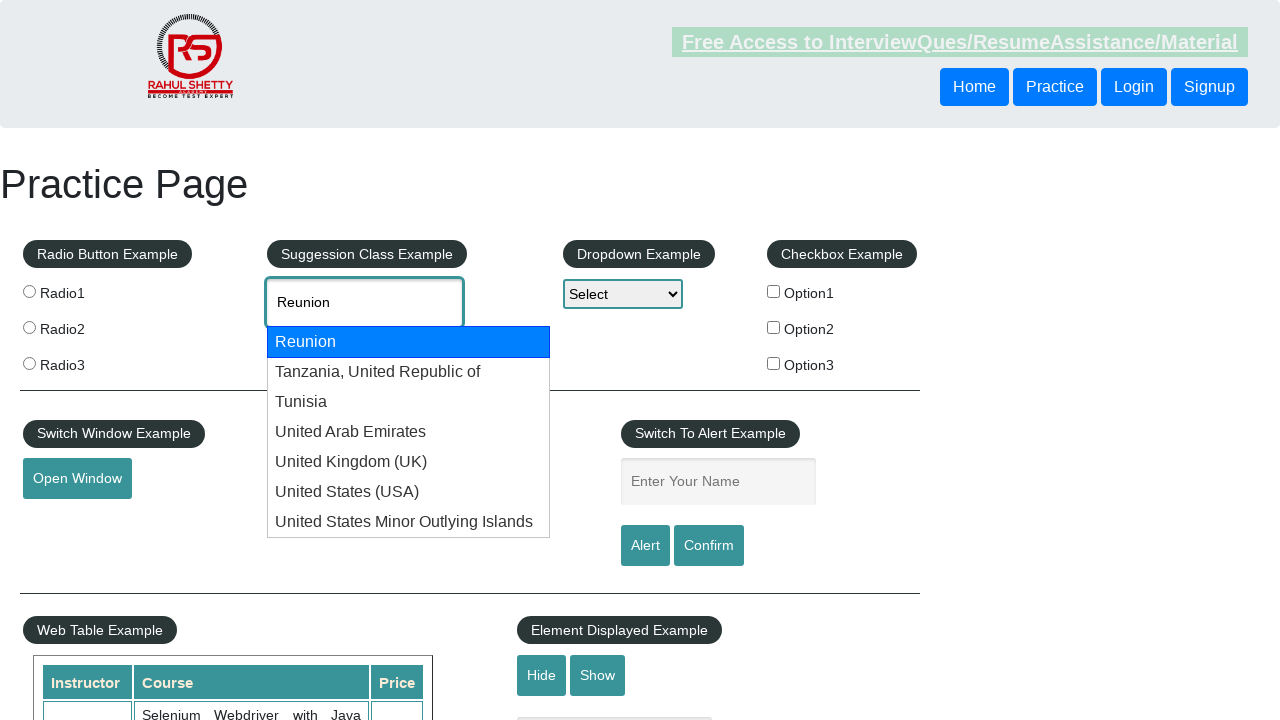

Pressed ArrowDown to navigate through suggestions (attempt 2) on #autocomplete
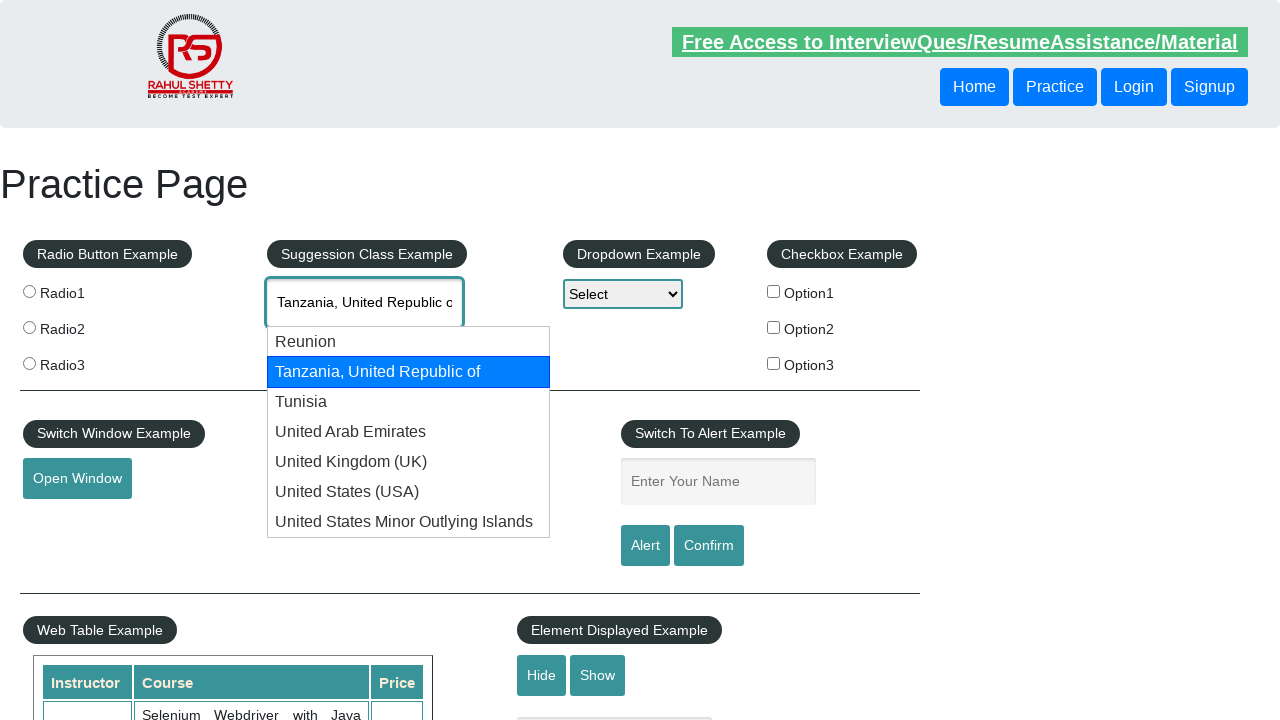

Retrieved current autocomplete value: 'Tanzania, United Republic of'
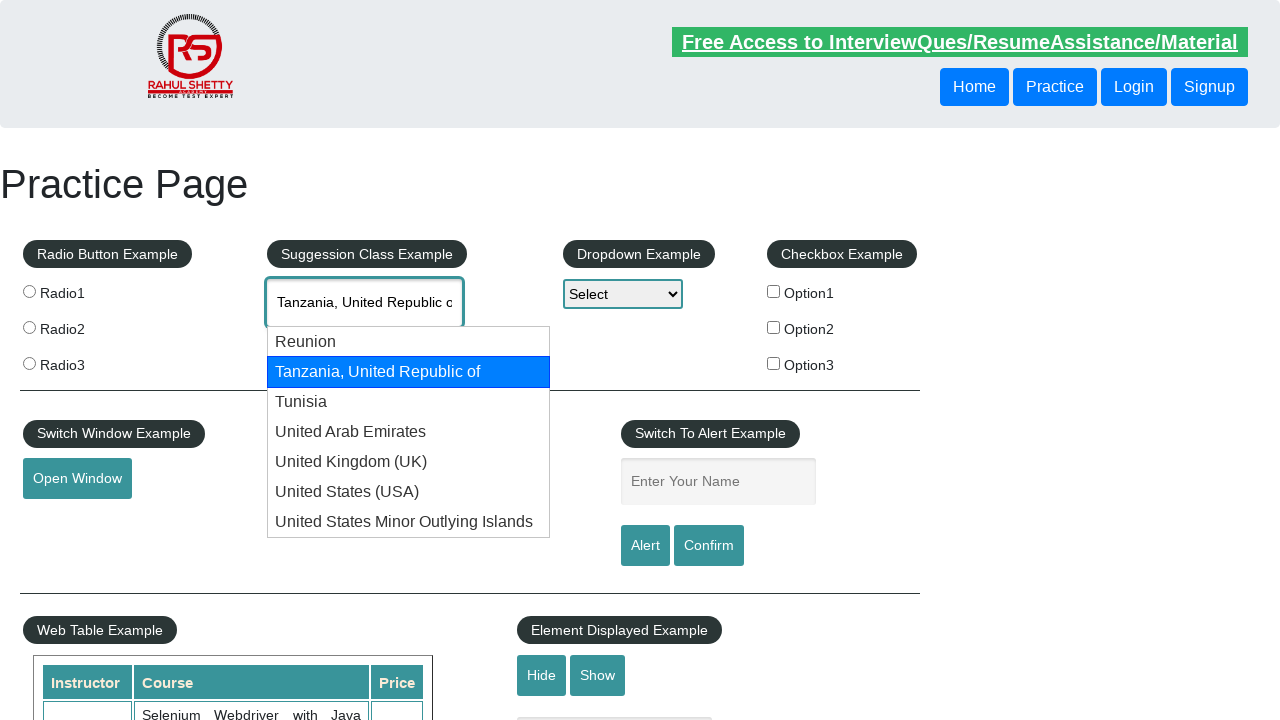

Pressed ArrowDown to navigate through suggestions (attempt 3) on #autocomplete
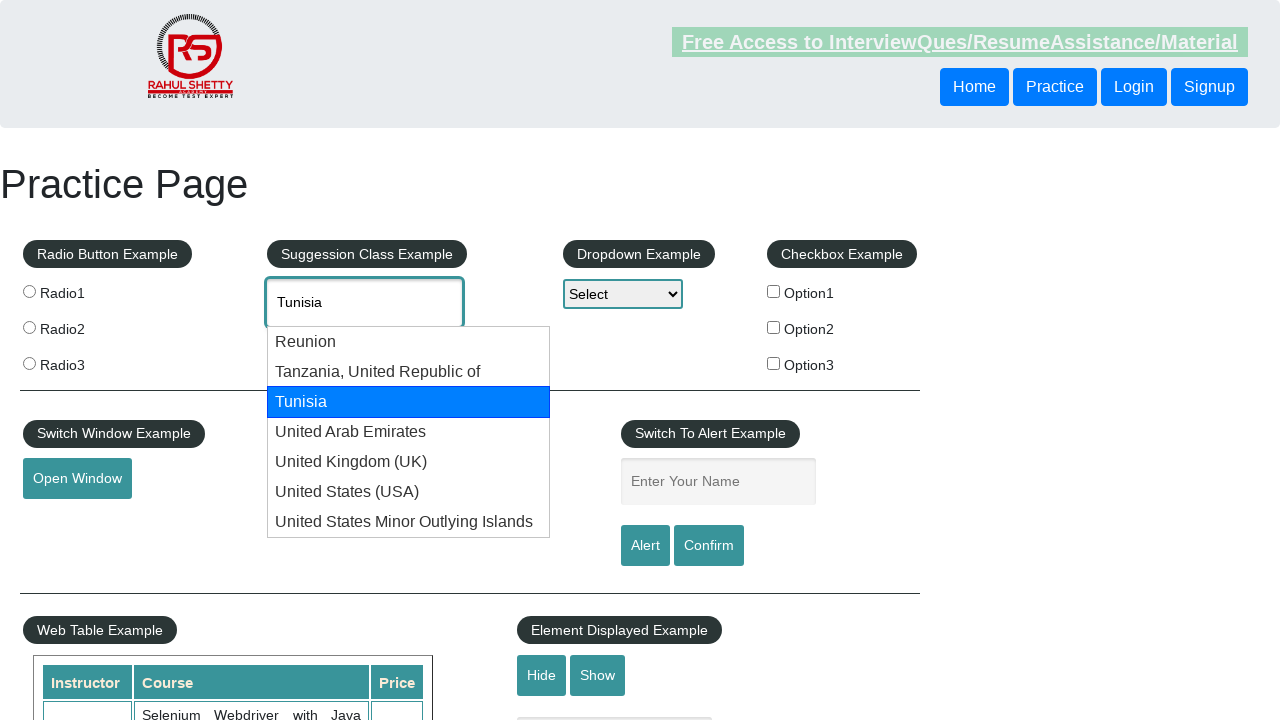

Retrieved current autocomplete value: 'Tunisia'
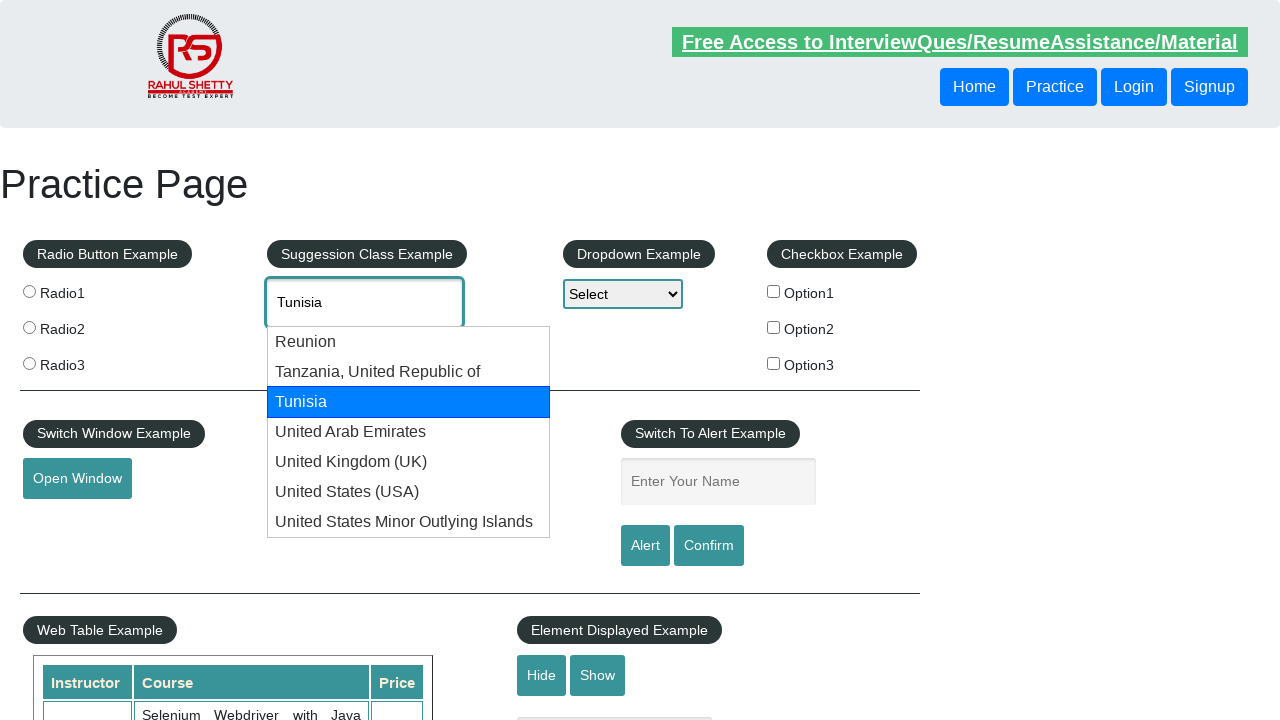

Pressed ArrowDown to navigate through suggestions (attempt 4) on #autocomplete
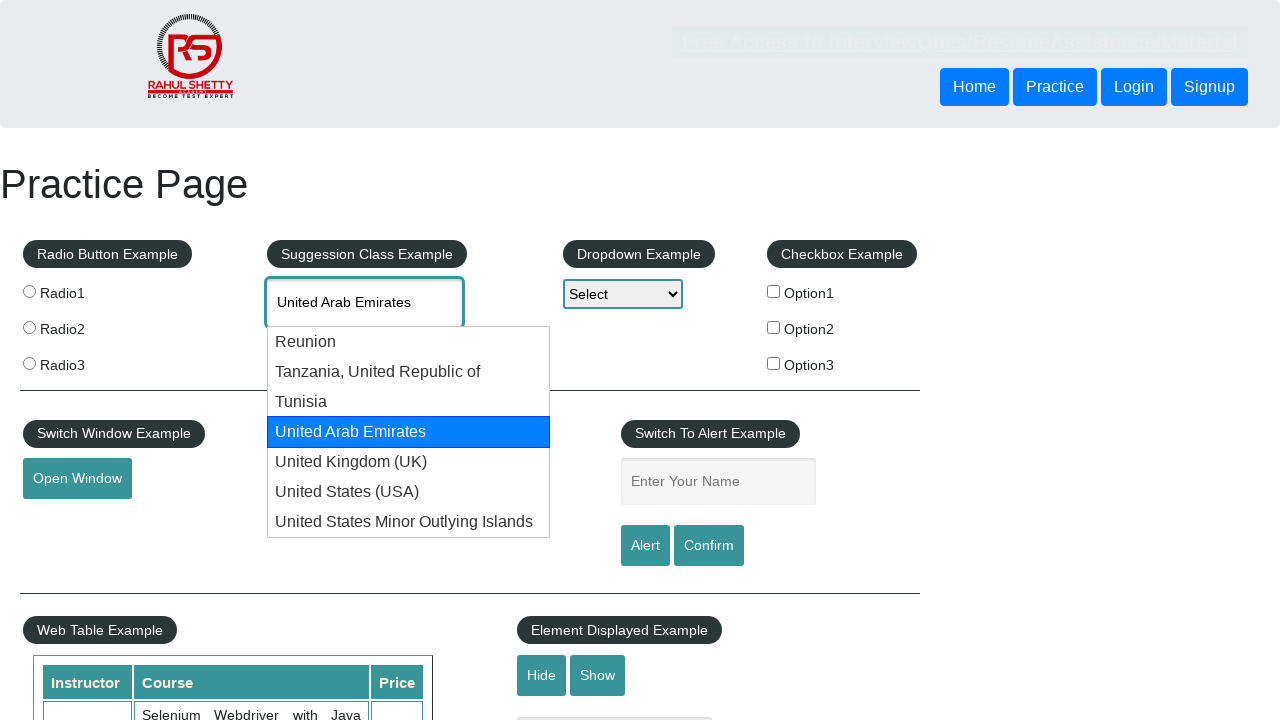

Retrieved current autocomplete value: 'United Arab Emirates'
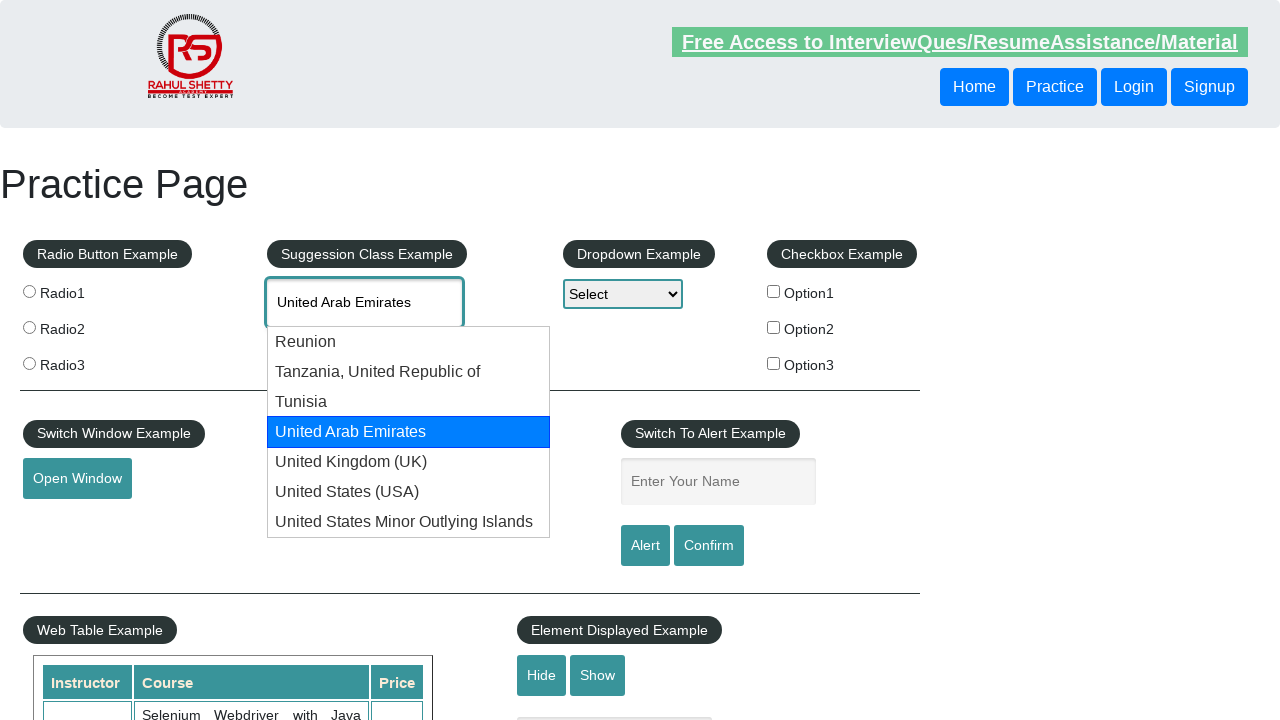

Pressed ArrowDown to navigate through suggestions (attempt 5) on #autocomplete
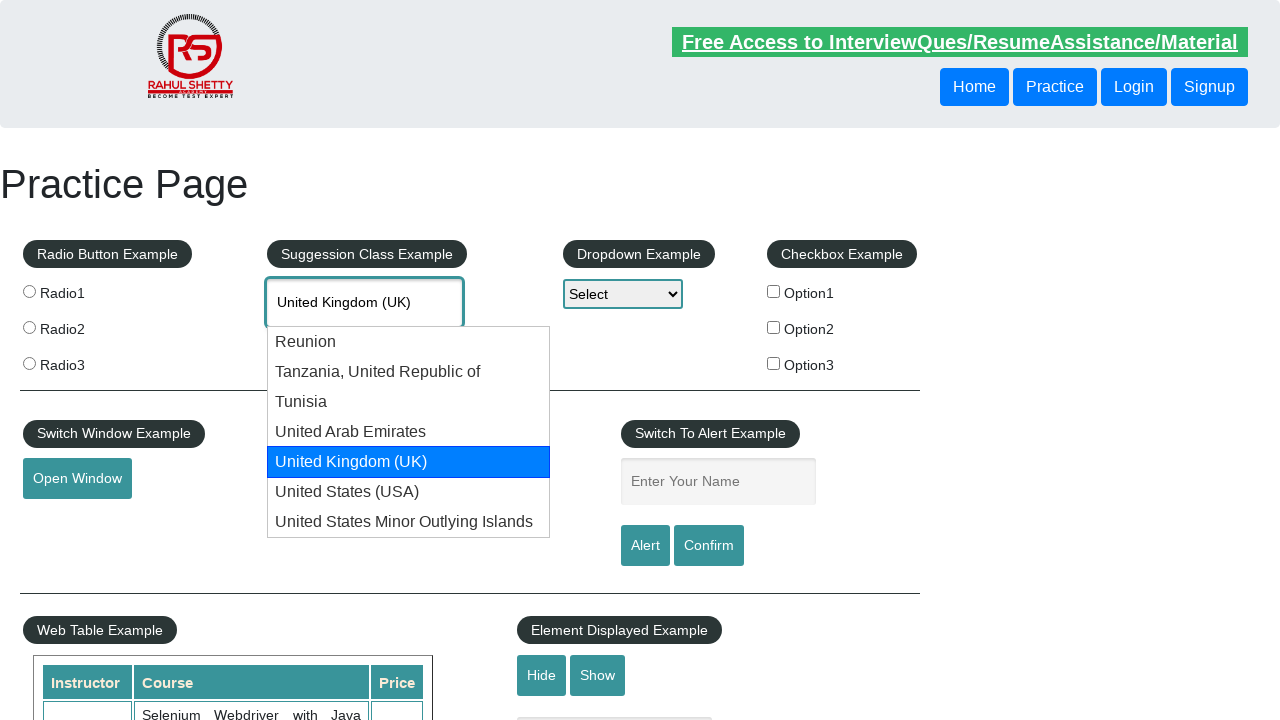

Retrieved current autocomplete value: 'United Kingdom (UK)'
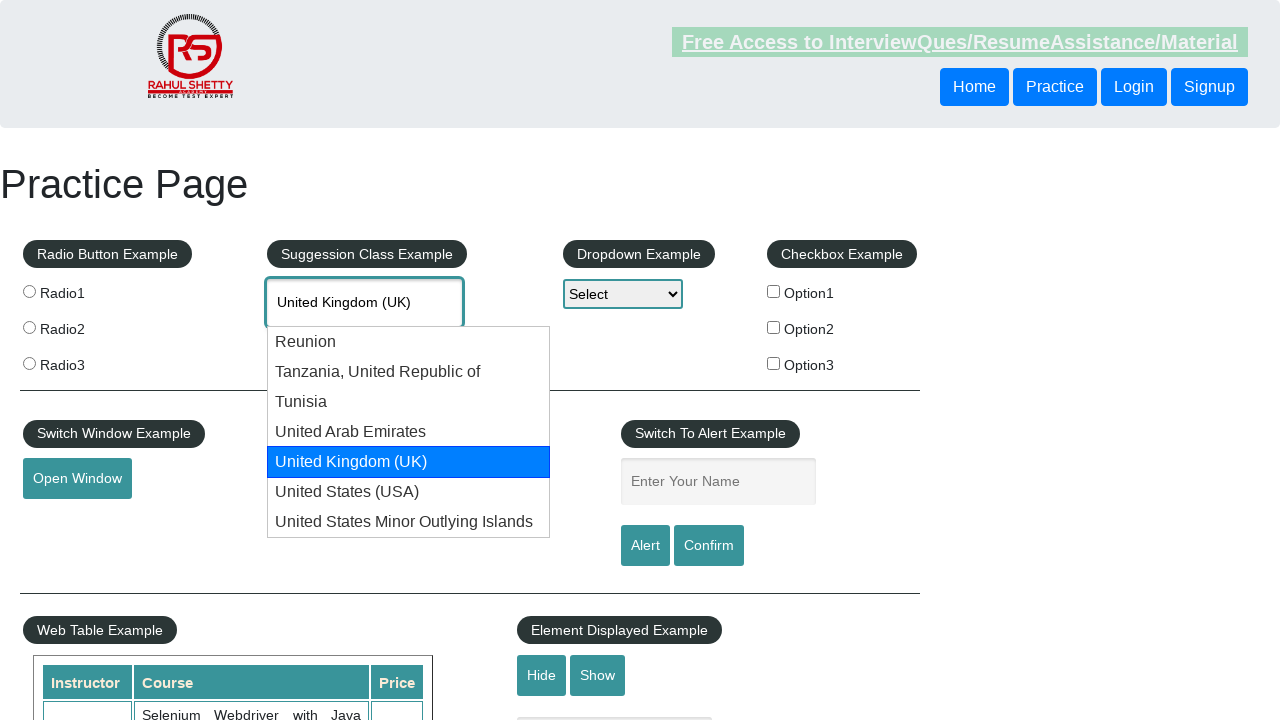

Pressed ArrowDown to navigate through suggestions (attempt 6) on #autocomplete
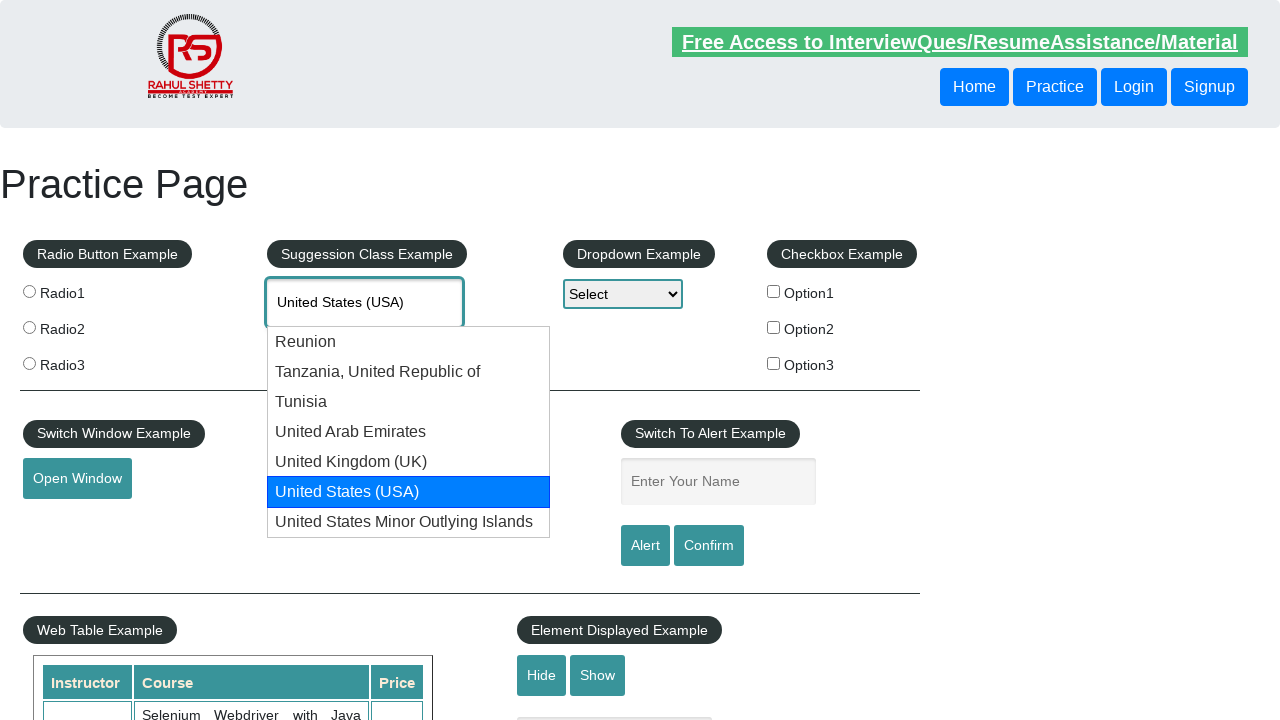

Retrieved current autocomplete value: 'United States (USA)'
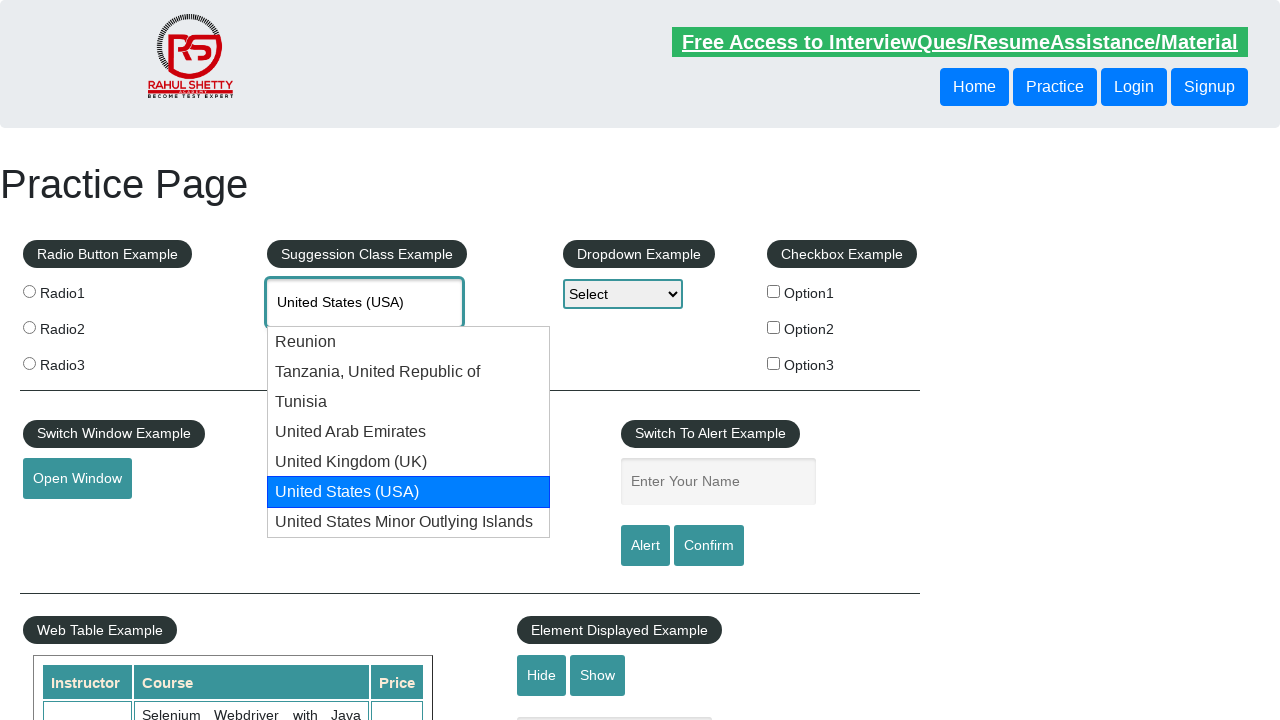

Pressed ArrowDown to navigate through suggestions (attempt 7) on #autocomplete
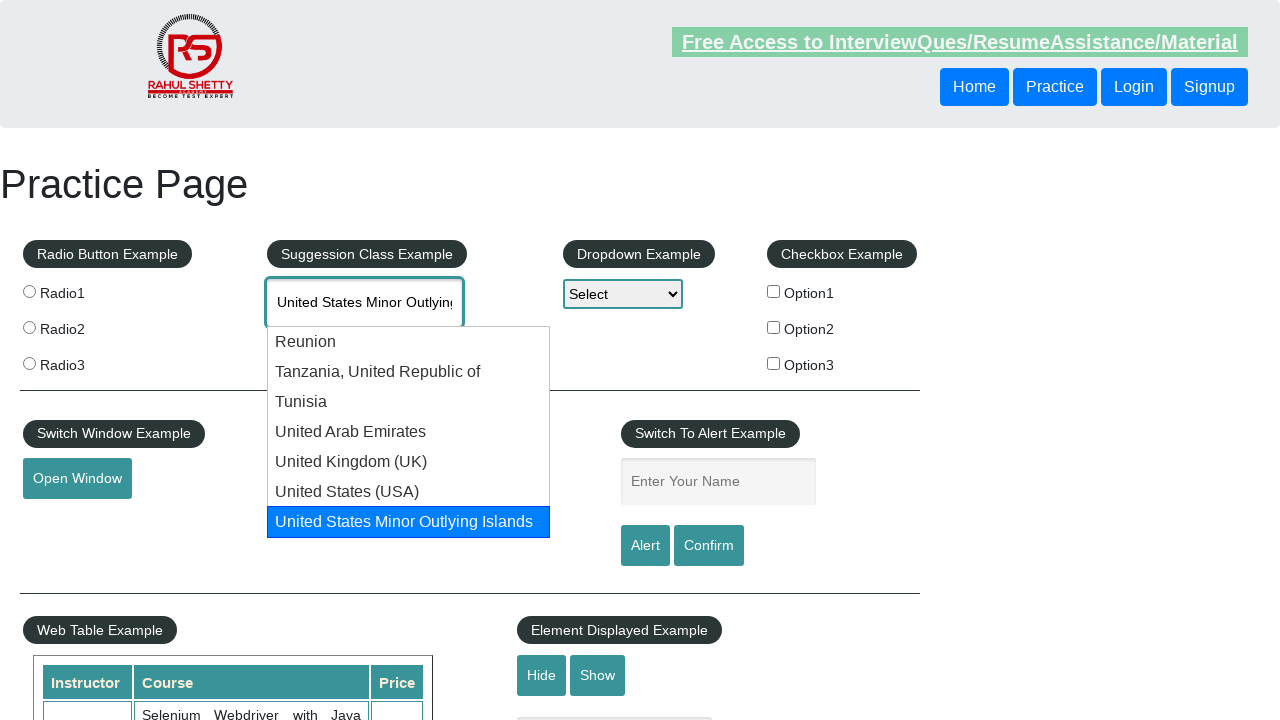

Retrieved current autocomplete value: 'United States Minor Outlying Islands'
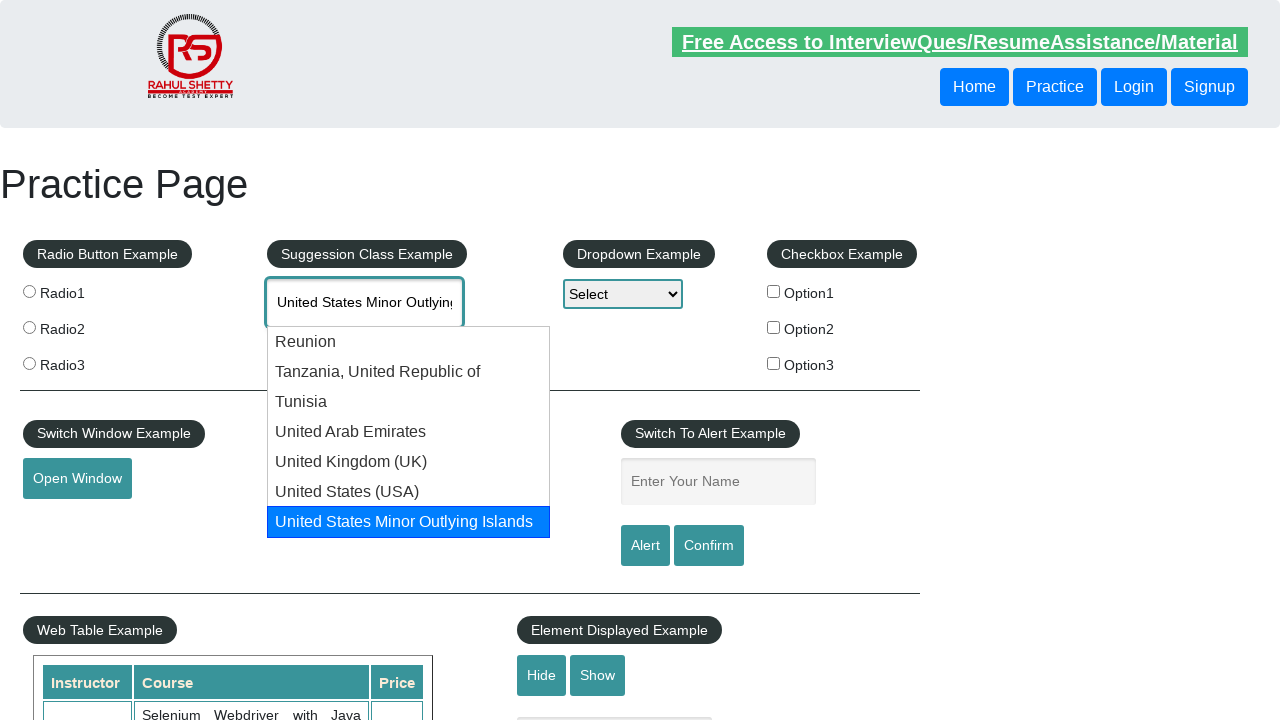

Pressed ArrowDown to navigate through suggestions (attempt 8) on #autocomplete
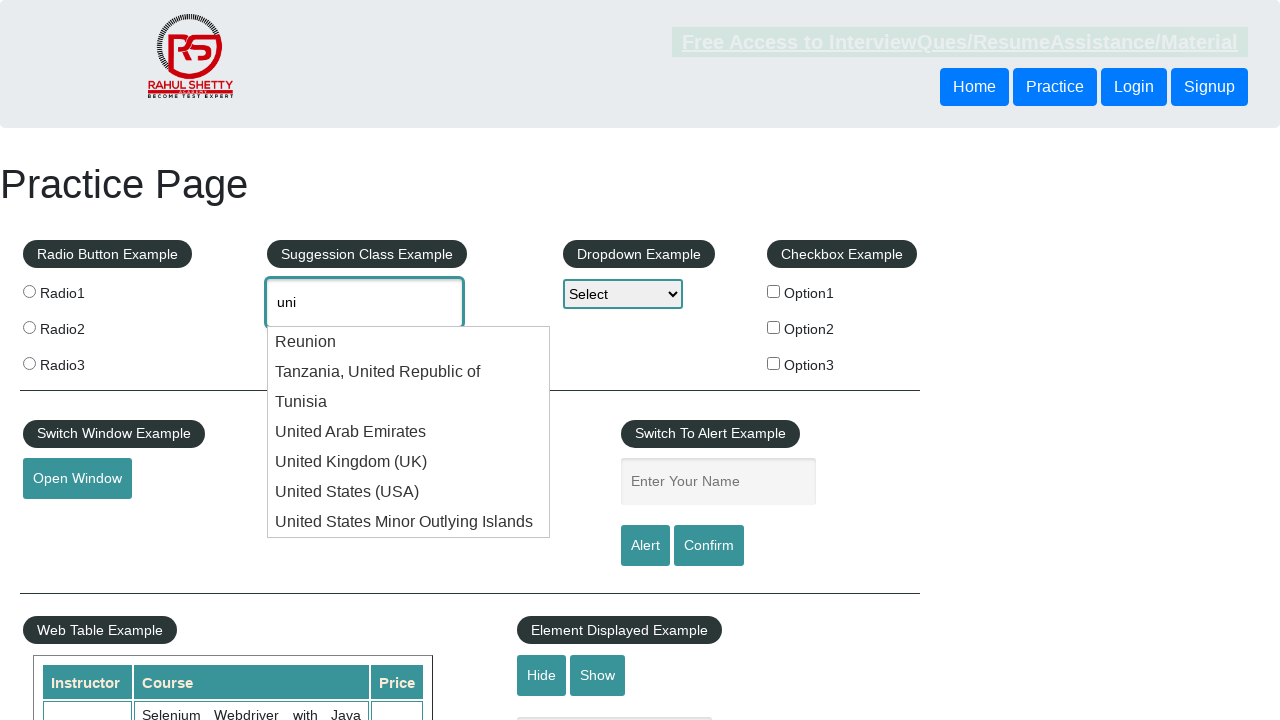

Retrieved current autocomplete value: 'uni'
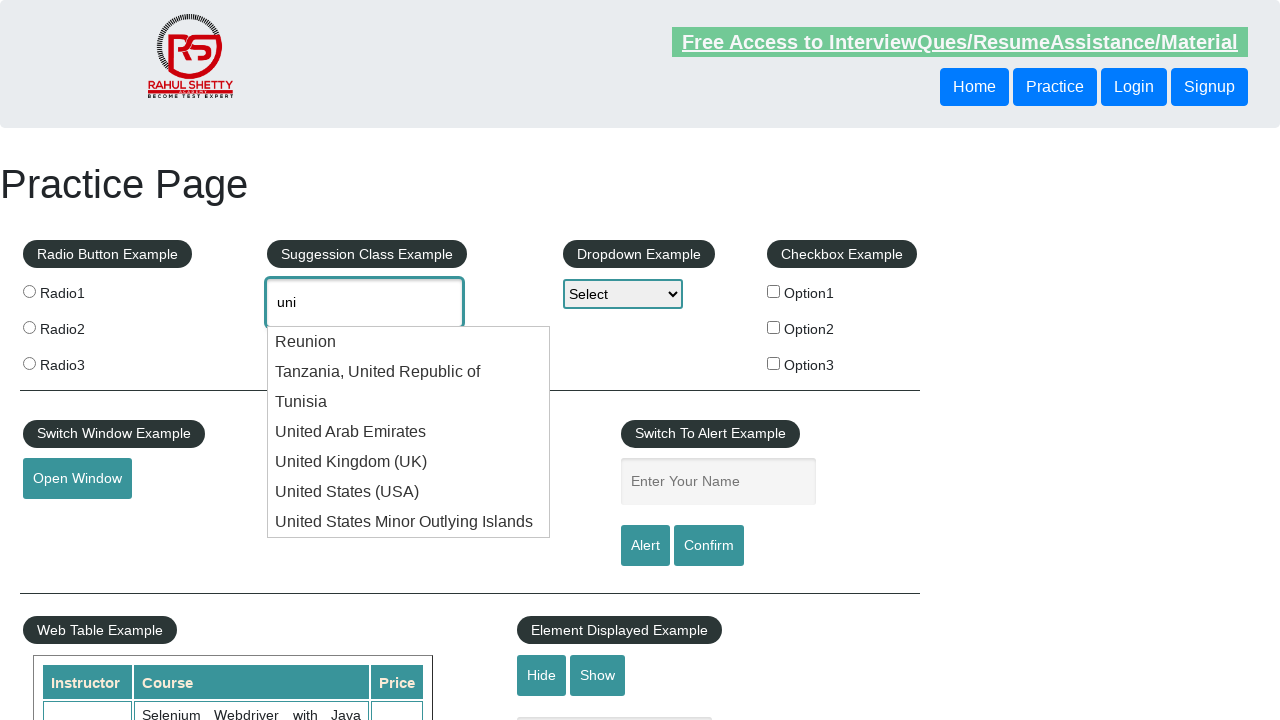

Pressed ArrowDown to navigate through suggestions (attempt 9) on #autocomplete
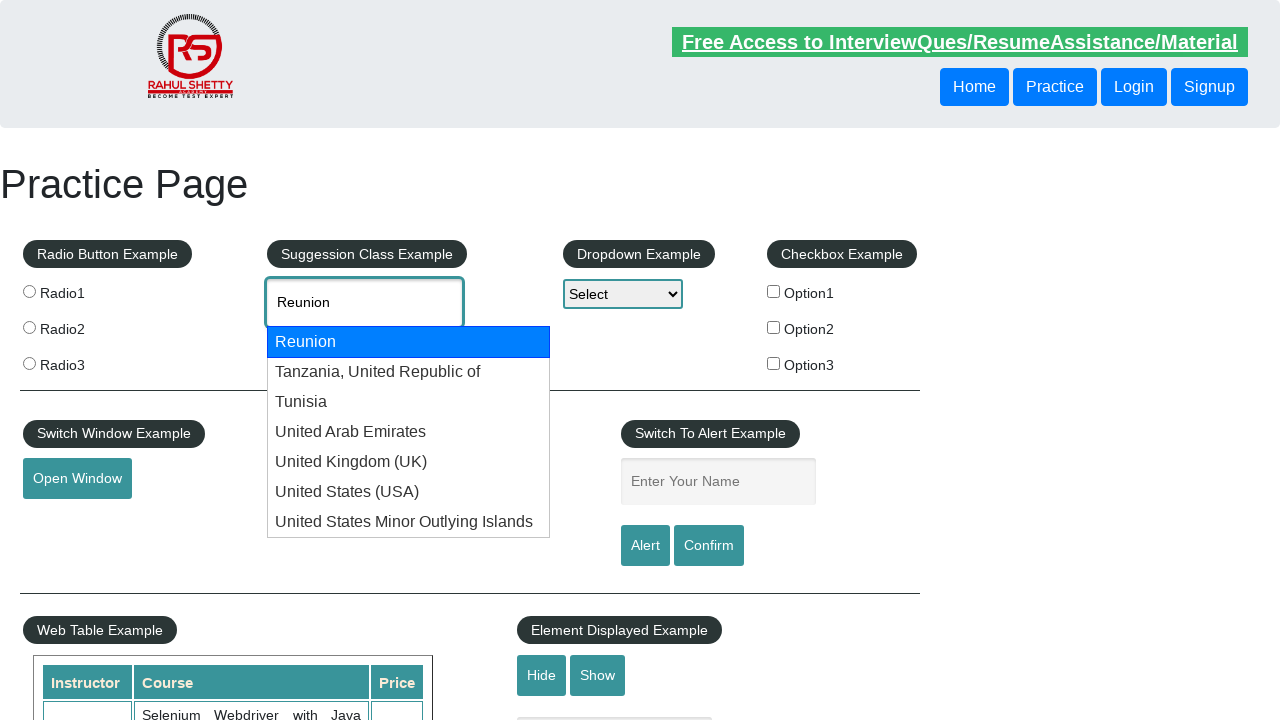

Retrieved current autocomplete value: 'Reunion'
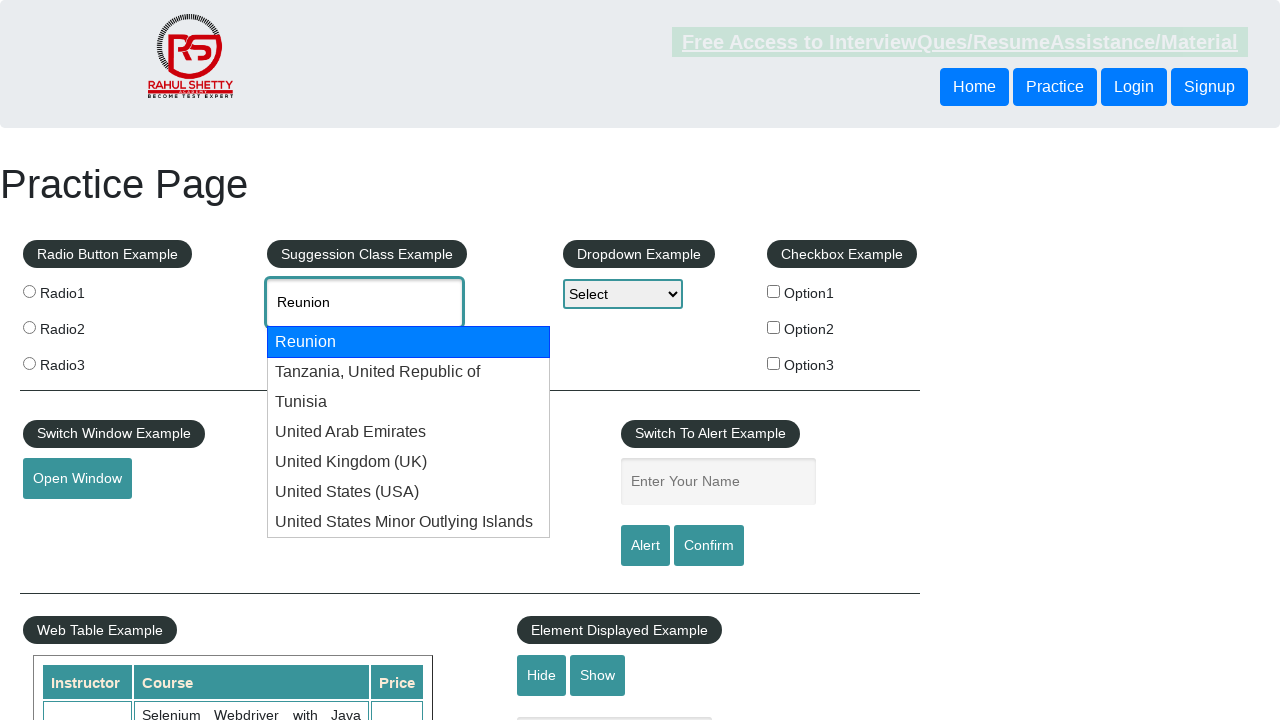

Pressed ArrowDown to navigate through suggestions (attempt 10) on #autocomplete
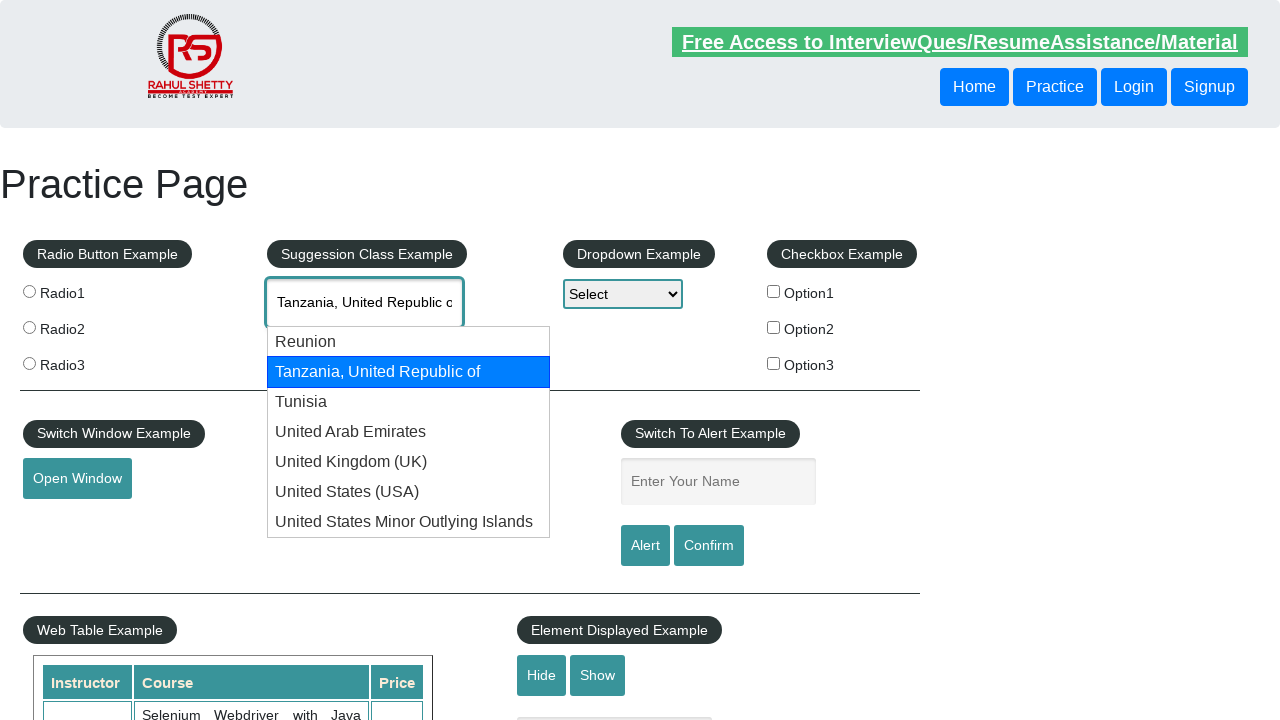

Retrieved current autocomplete value: 'Tanzania, United Republic of'
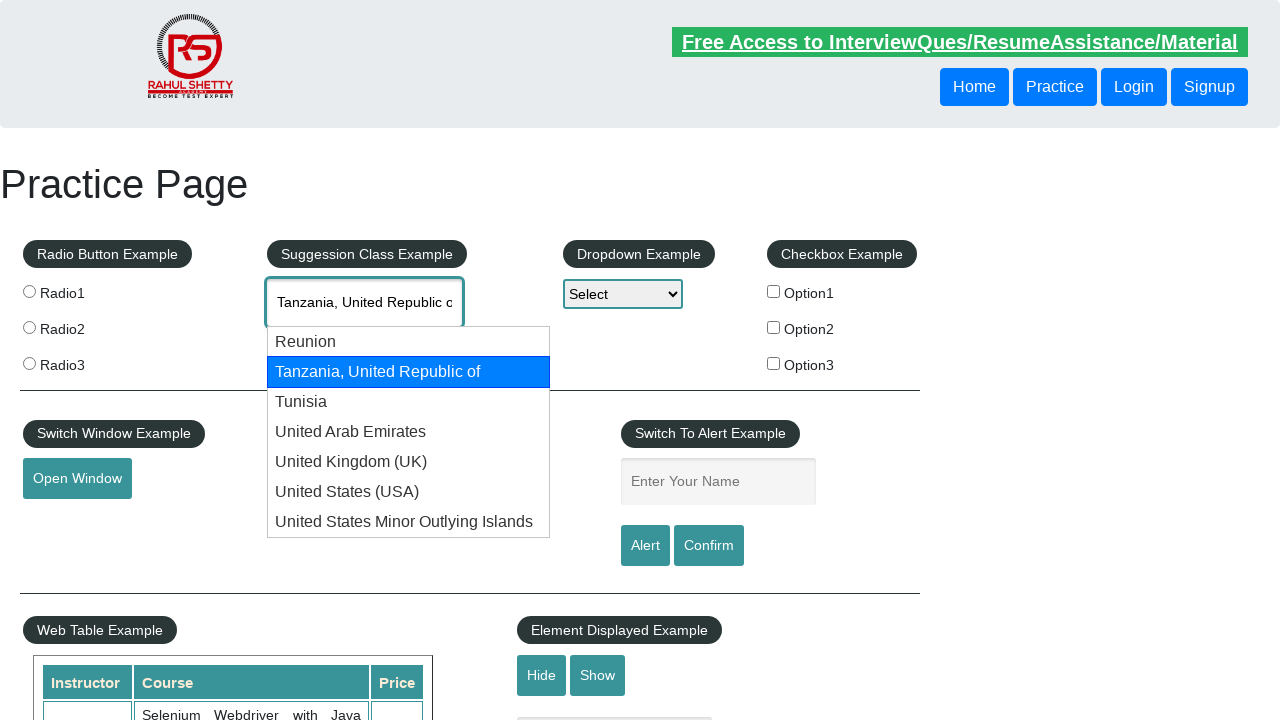

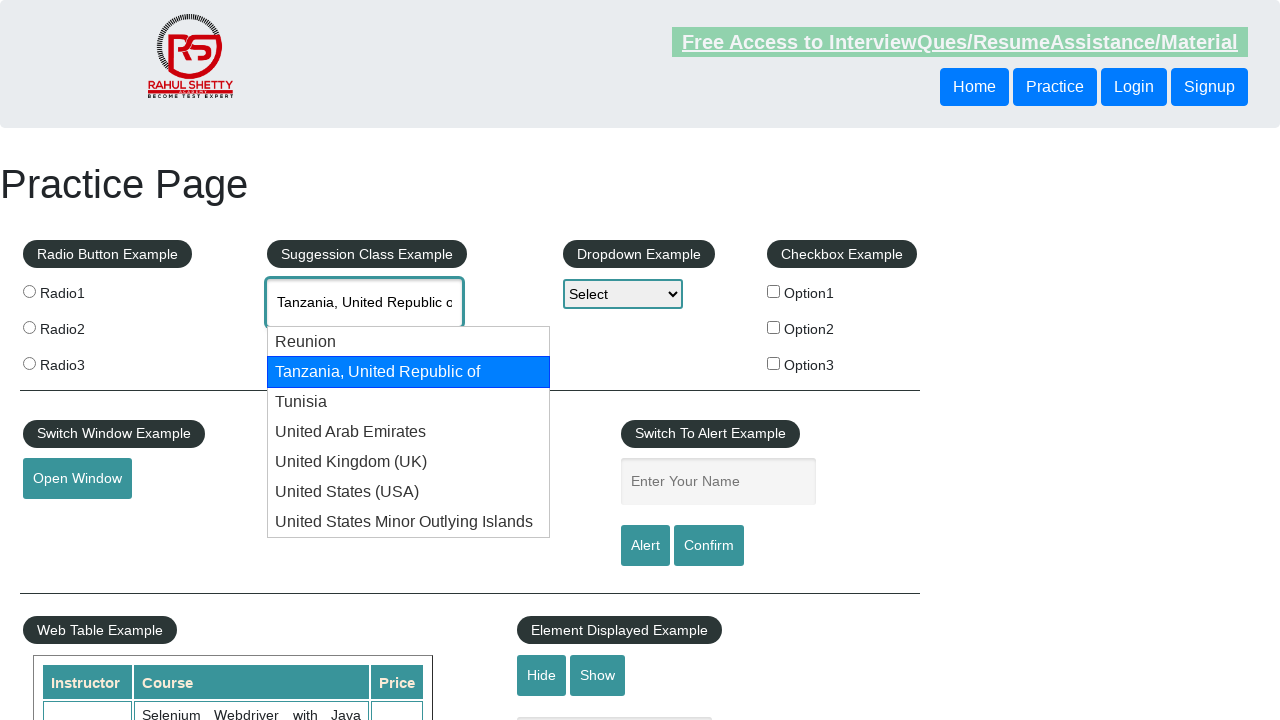